Tests tooltip functionality by hovering over an element and verifying the tooltip text appears

Starting URL: https://automationfc.github.io/jquery-tooltip/

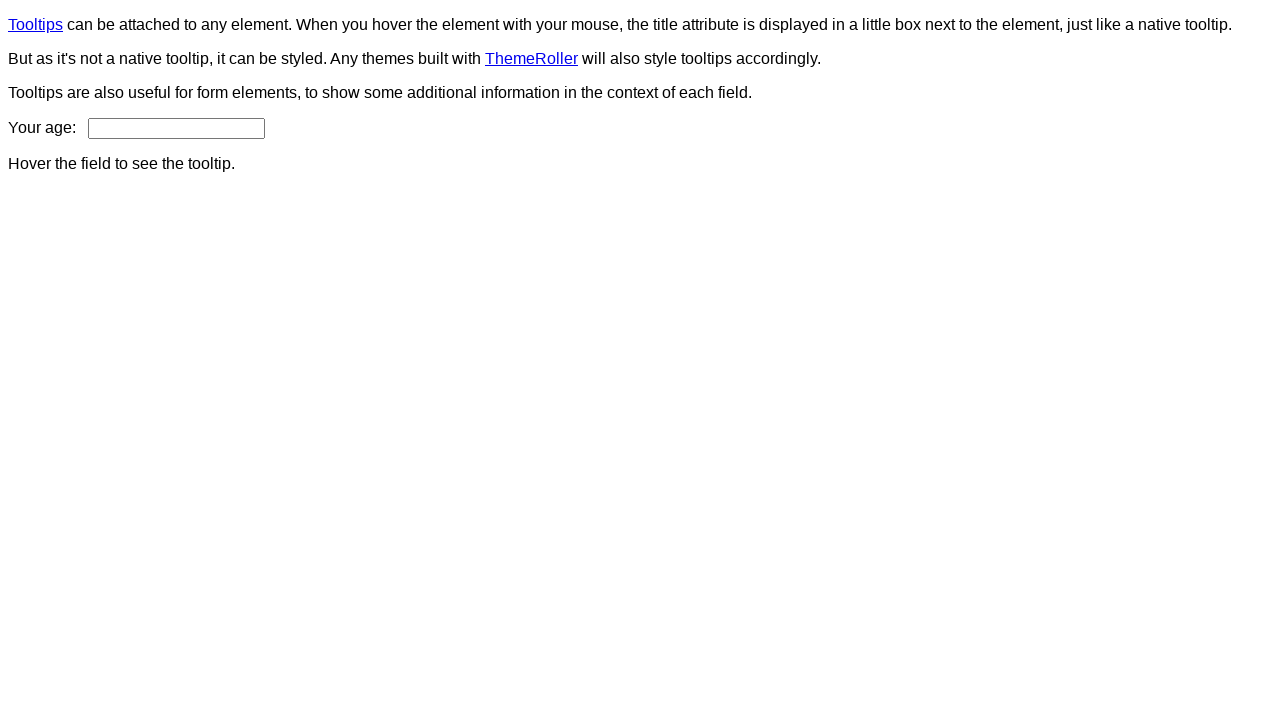

Hovered over age input field to trigger tooltip at (176, 128) on #age
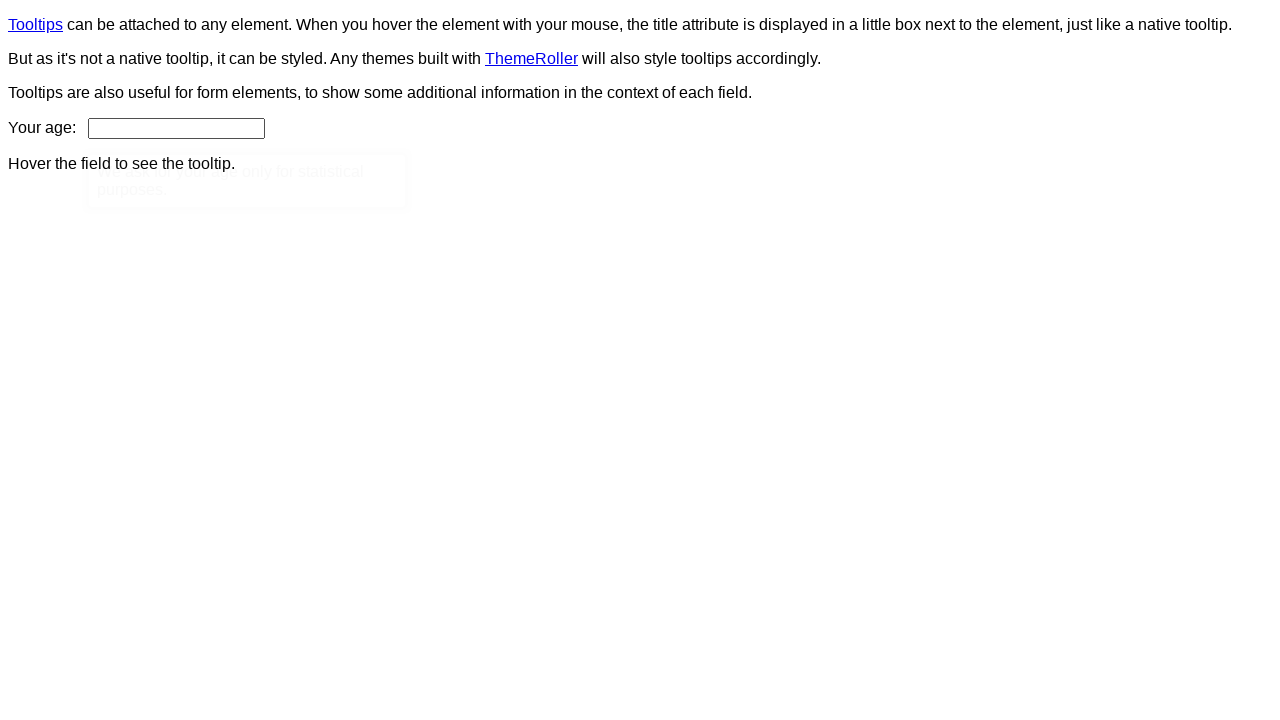

Tooltip content became visible
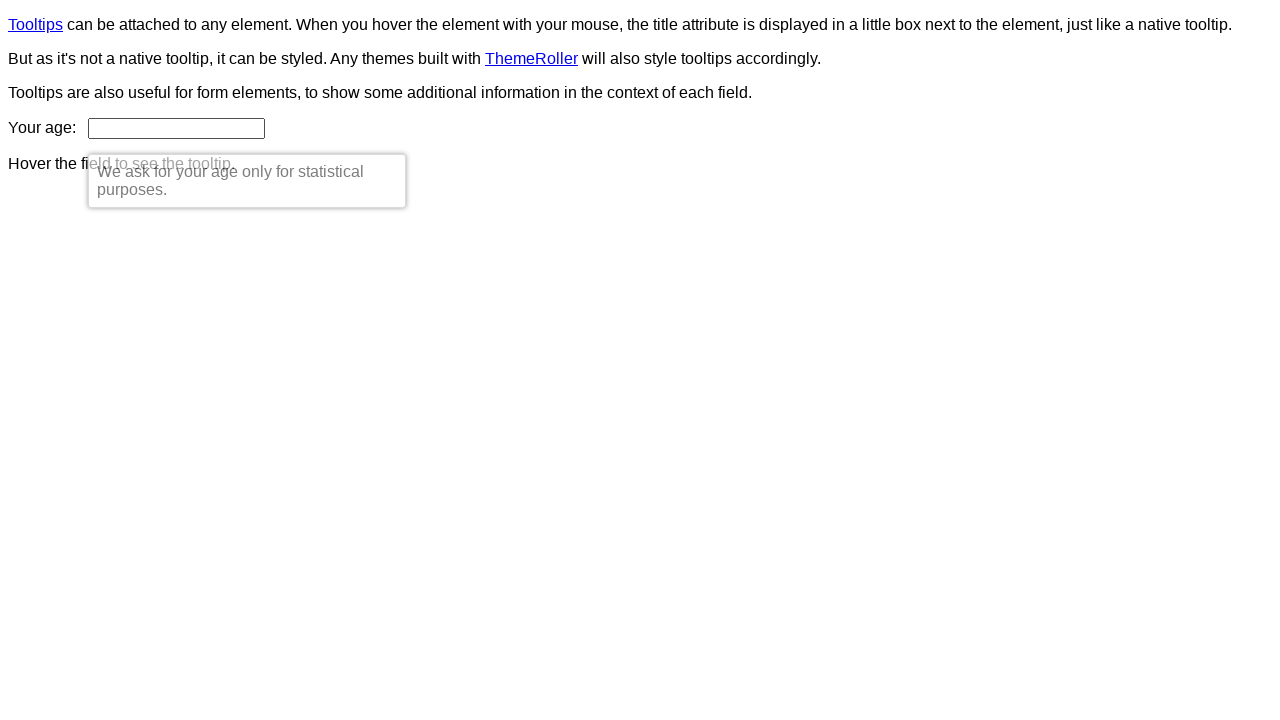

Verified tooltip text content matches expected message
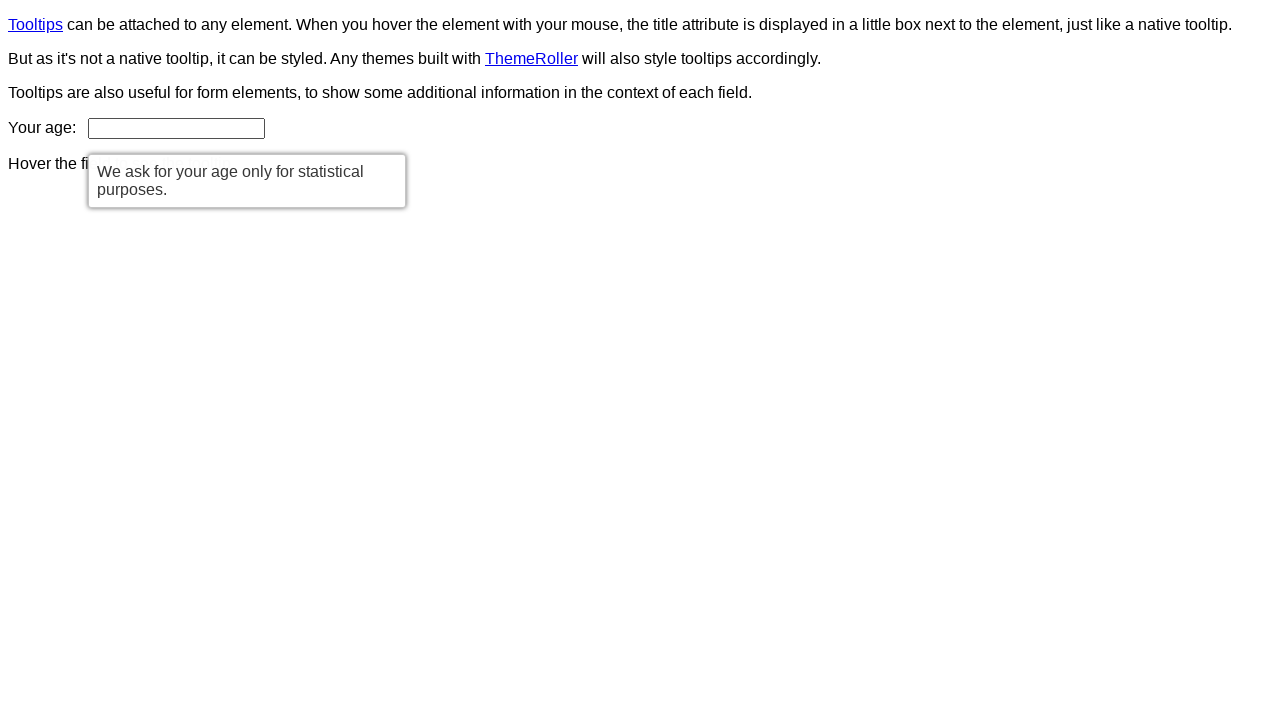

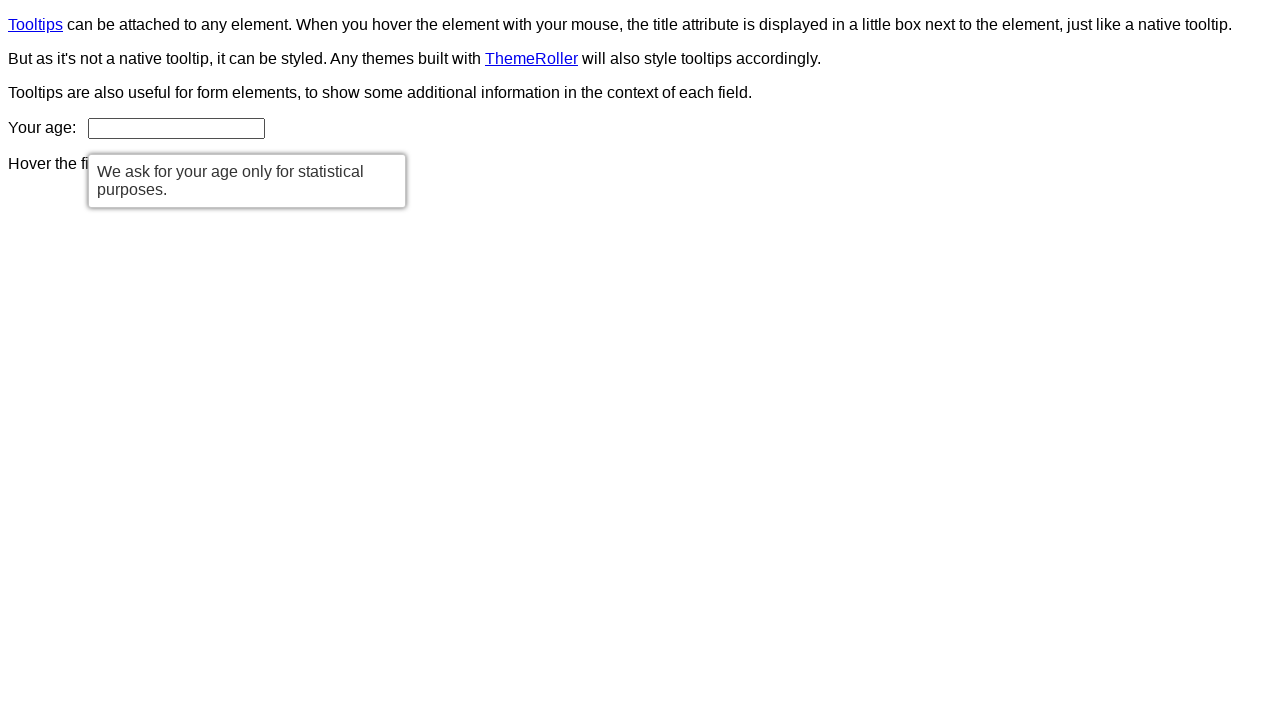